Tests drag and drop functionality on jQuery UI demo page by dragging an element to a drop target

Starting URL: https://jqueryui.com/droppable/

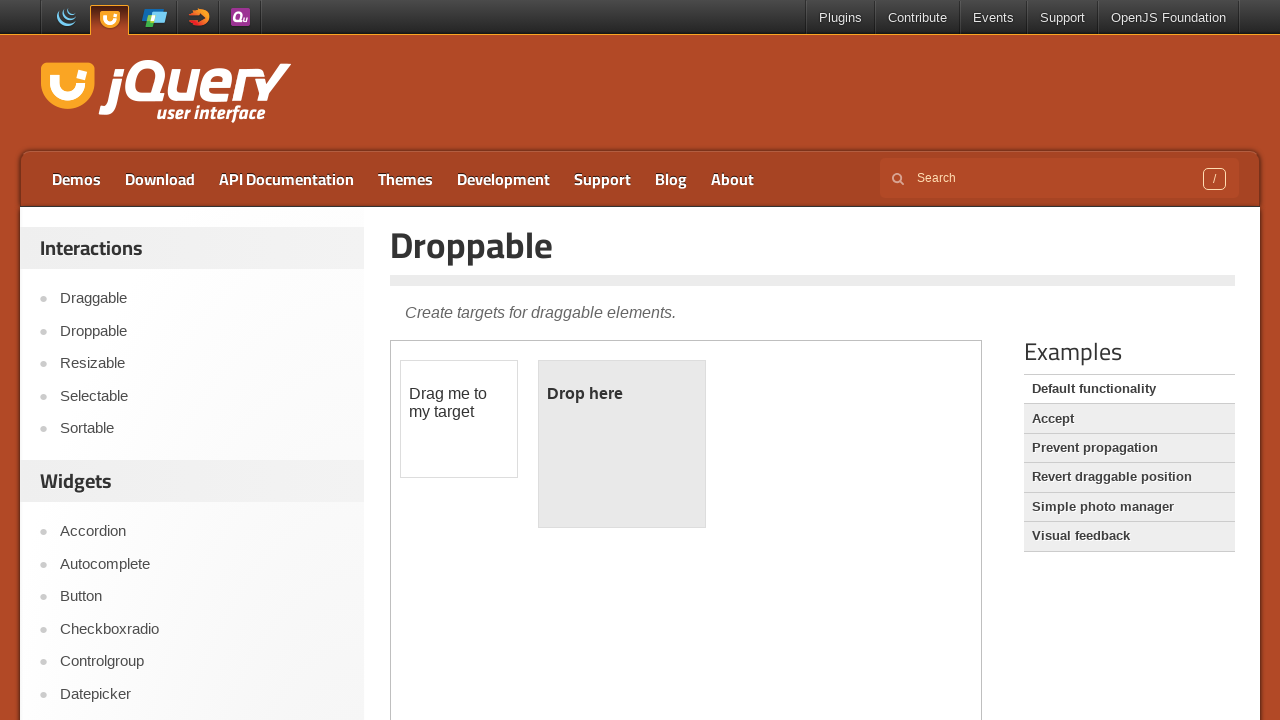

Located the iframe containing the drag and drop demo
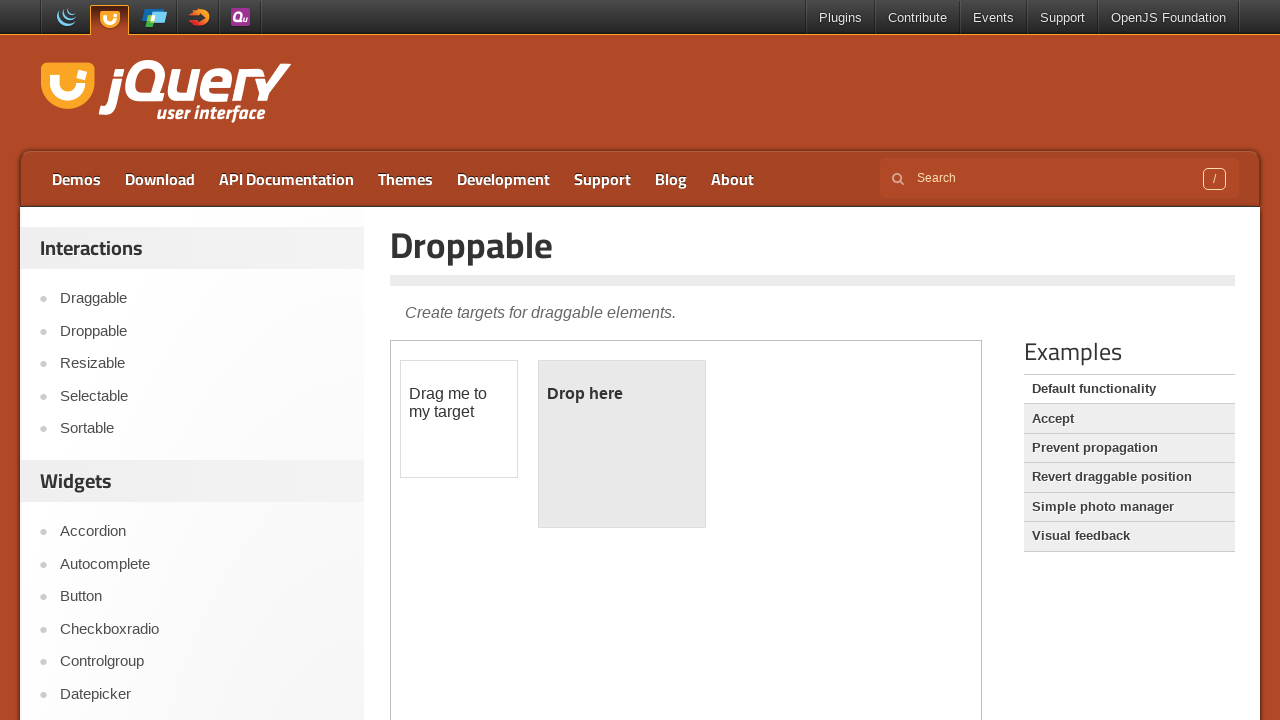

Waited 1000ms for demo to load
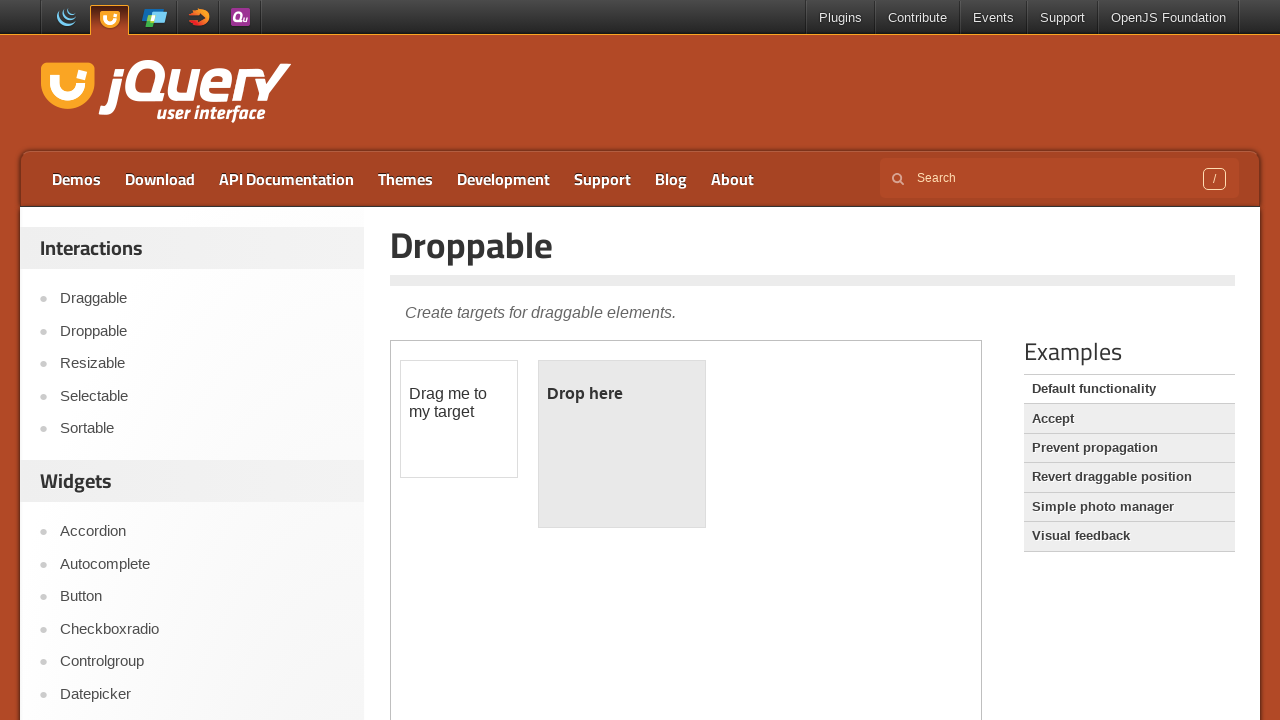

Located the draggable element 'Drag me to my target'
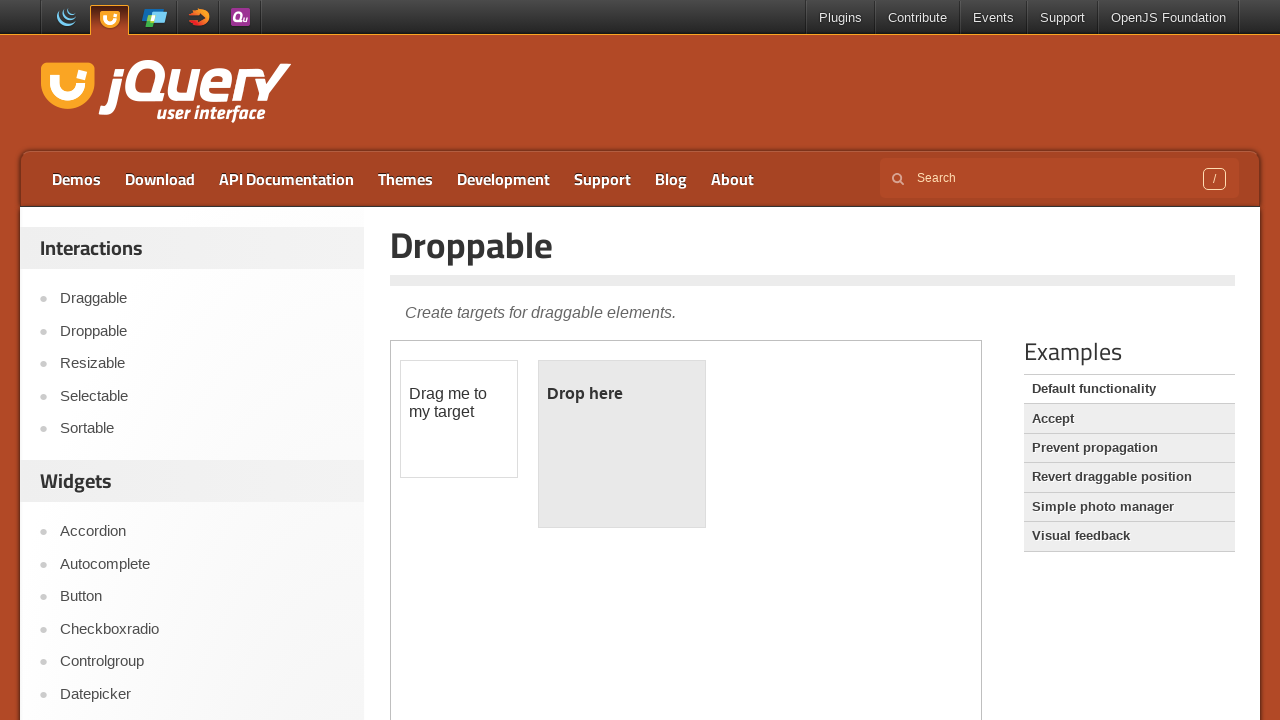

Located the droppable target element
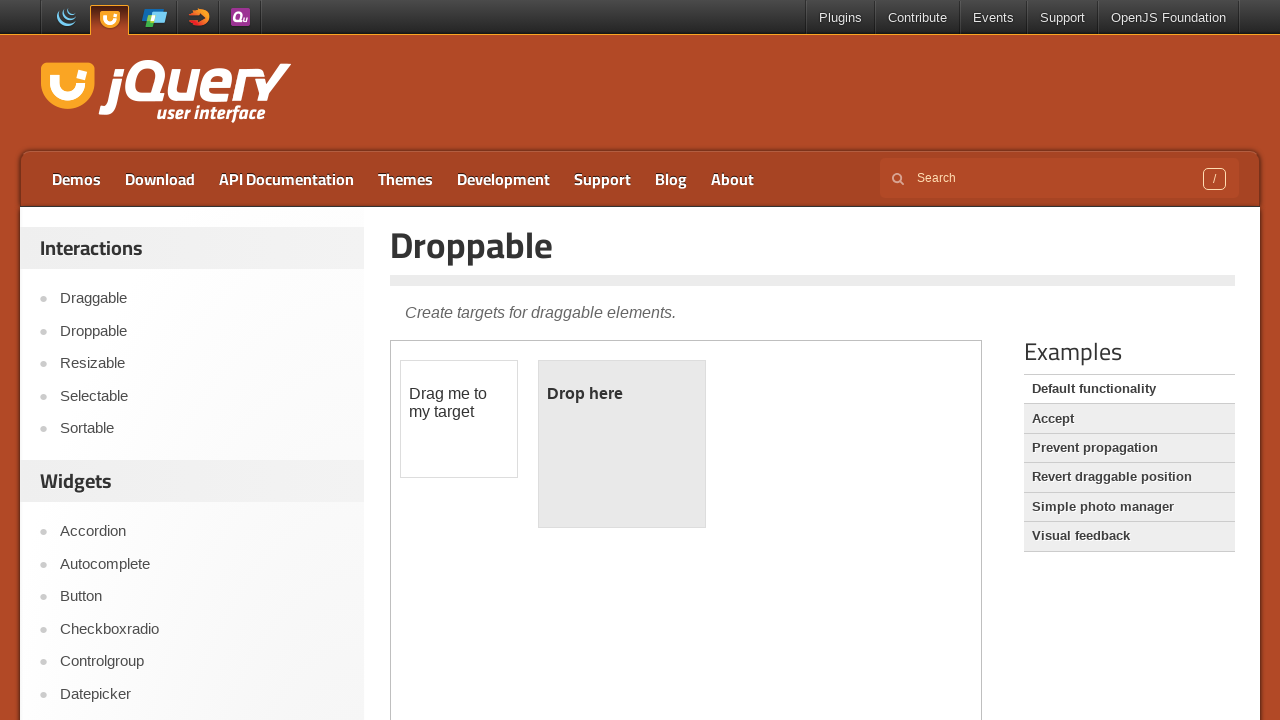

Performed drag and drop of the element to the target at (622, 444)
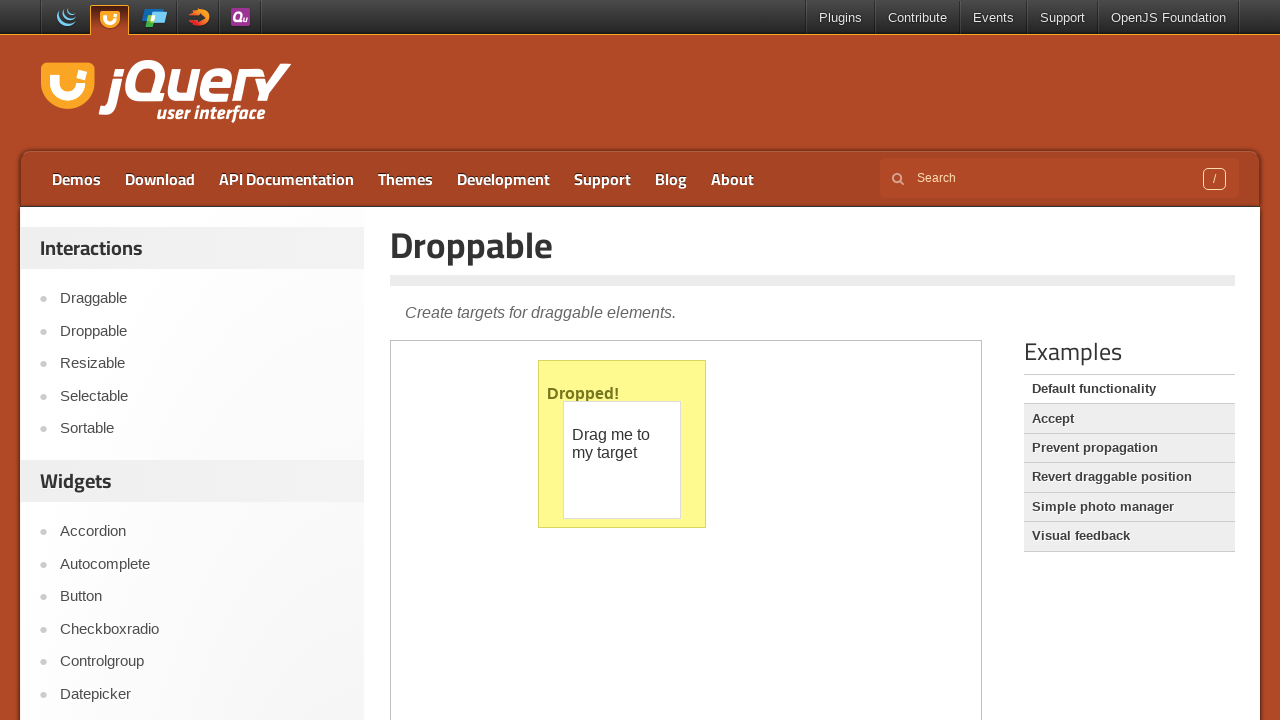

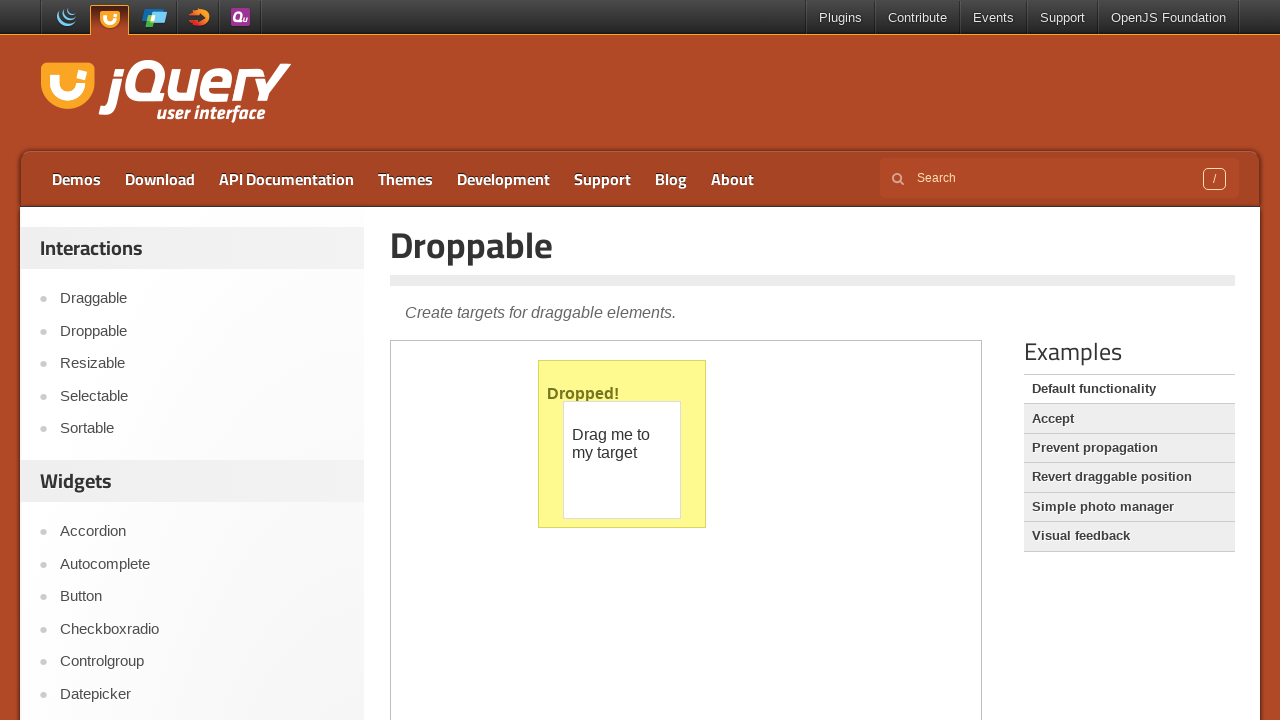